Tests marking individual todo items as complete by checking their checkboxes

Starting URL: https://demo.playwright.dev/todomvc

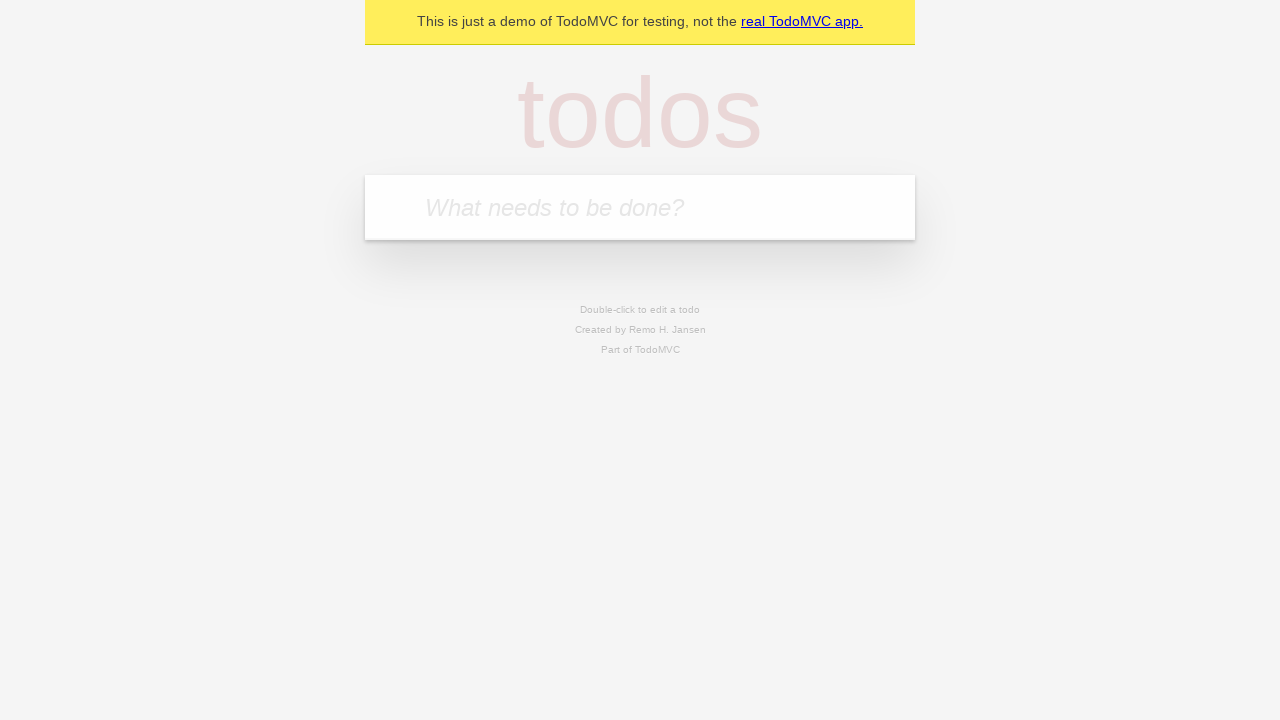

Filled todo input with 'buy some cheese' on internal:attr=[placeholder="What needs to be done?"i]
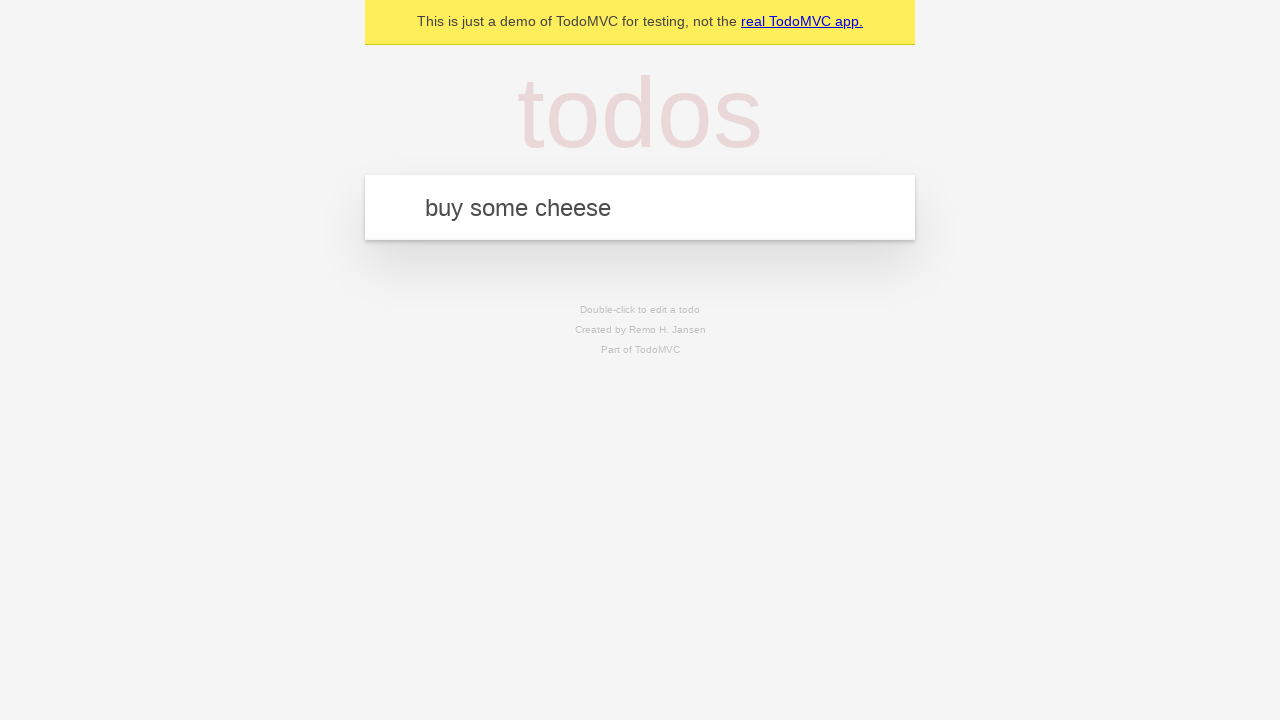

Pressed Enter to create first todo item on internal:attr=[placeholder="What needs to be done?"i]
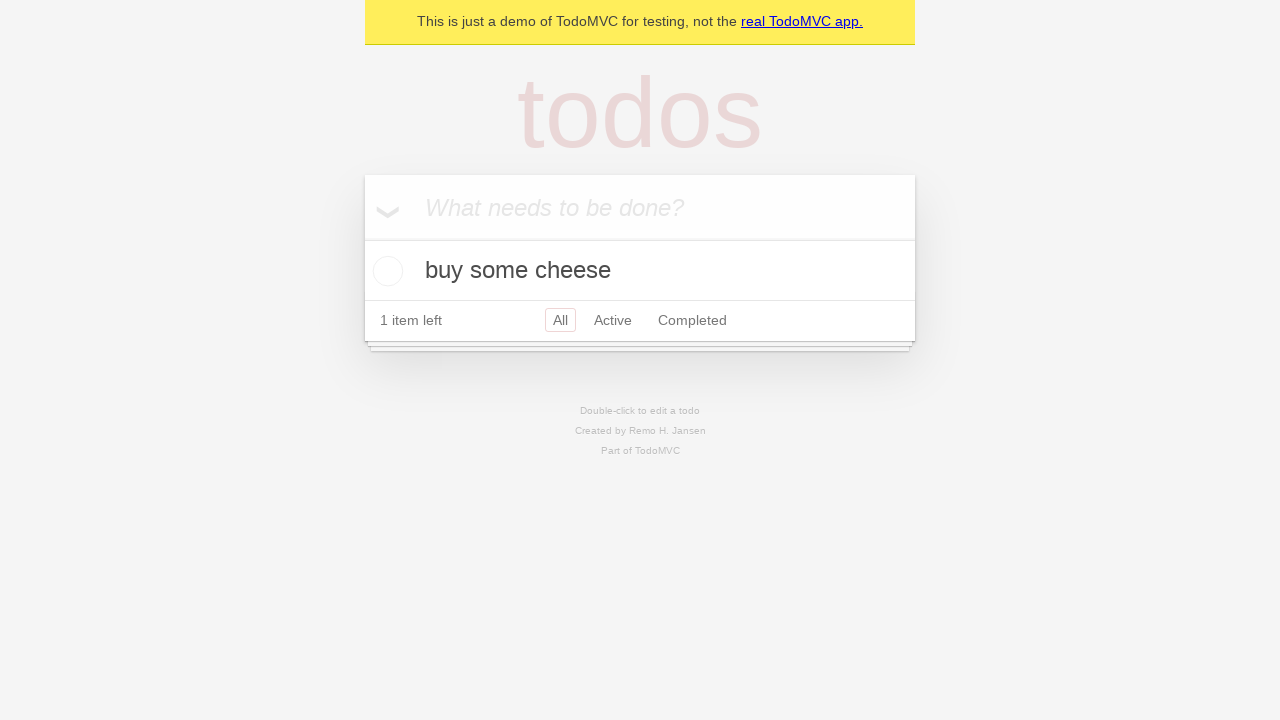

Filled todo input with 'feed the cat' on internal:attr=[placeholder="What needs to be done?"i]
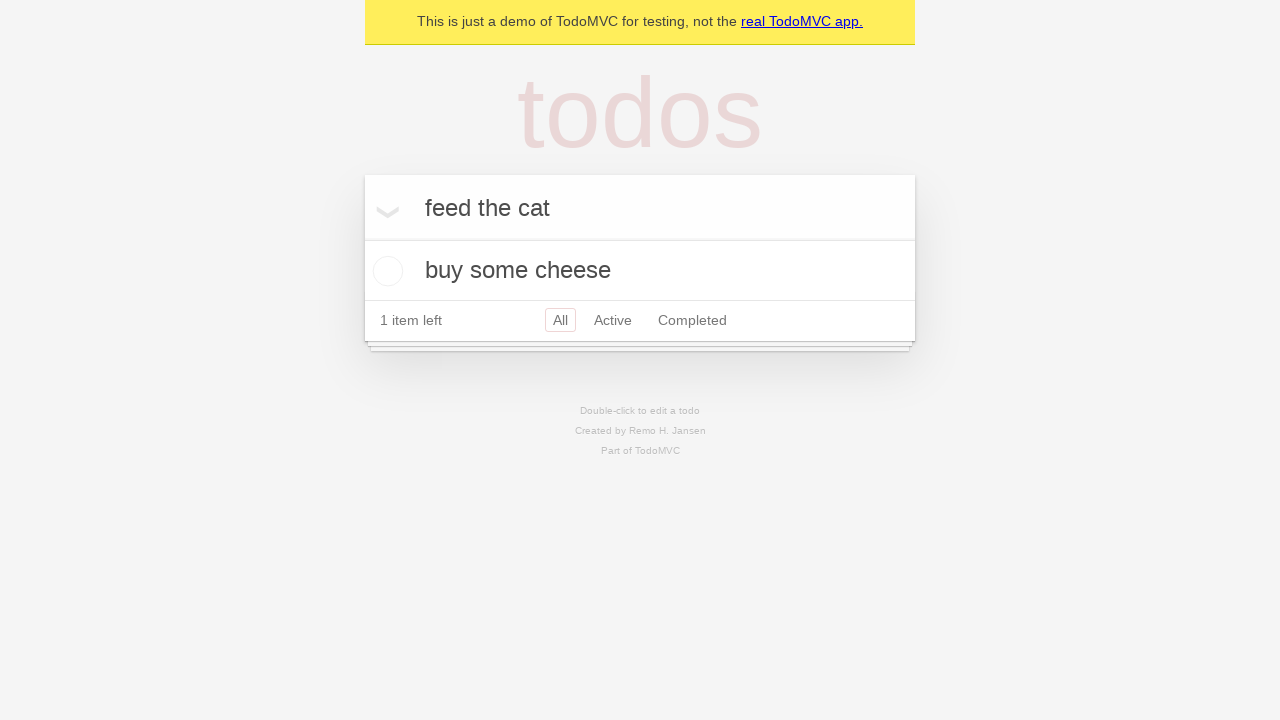

Pressed Enter to create second todo item on internal:attr=[placeholder="What needs to be done?"i]
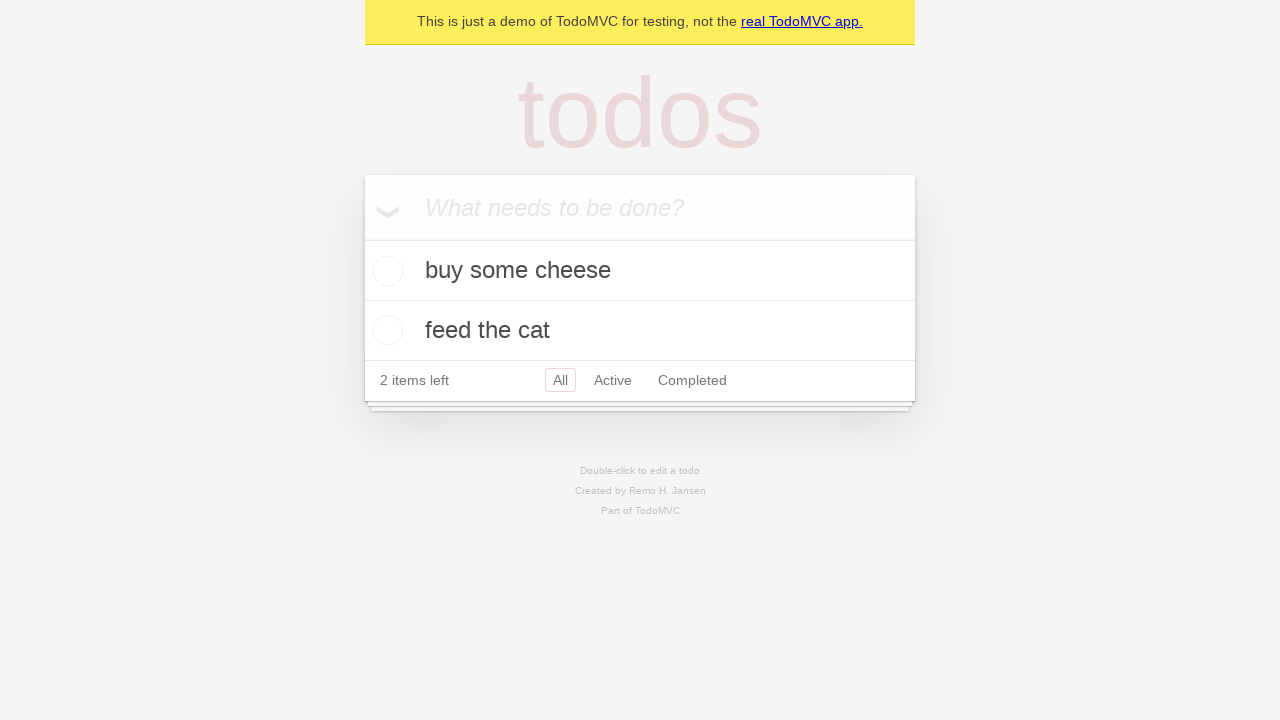

Waited for both todo items to be created in the DOM
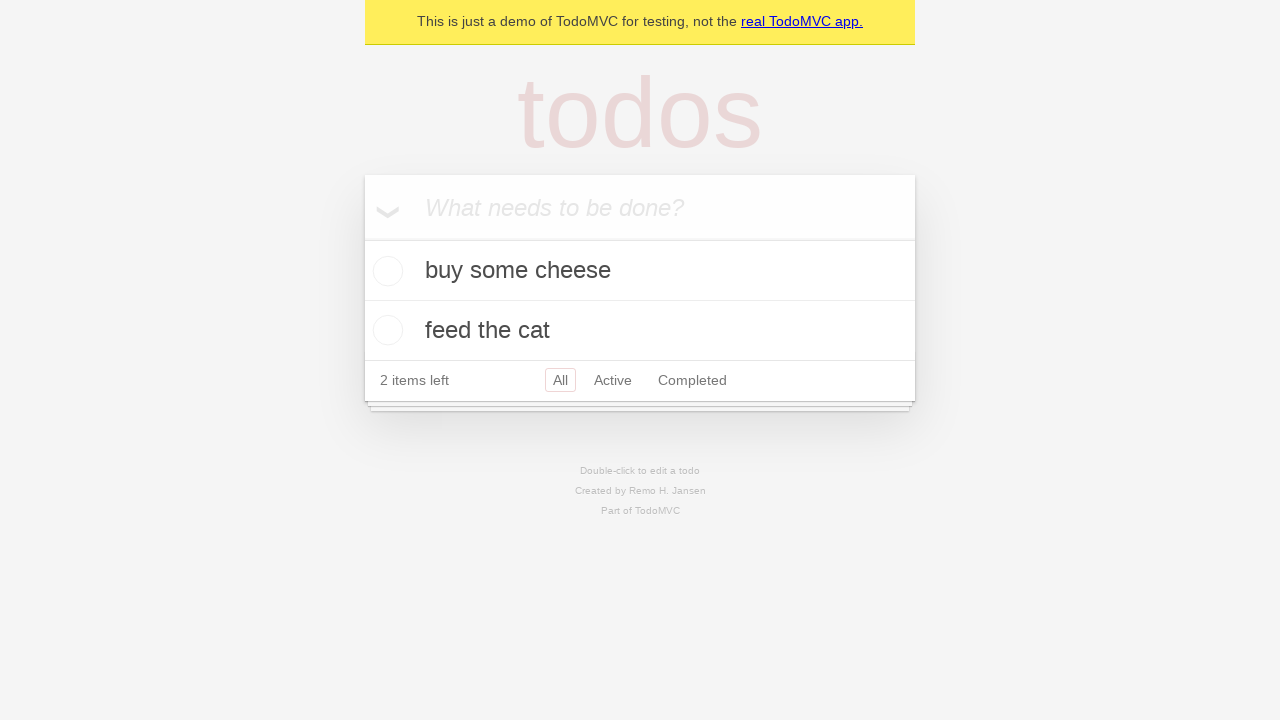

Checked the checkbox for the first todo item ('buy some cheese') at (385, 271) on internal:testid=[data-testid="todo-item"s] >> nth=0 >> internal:role=checkbox
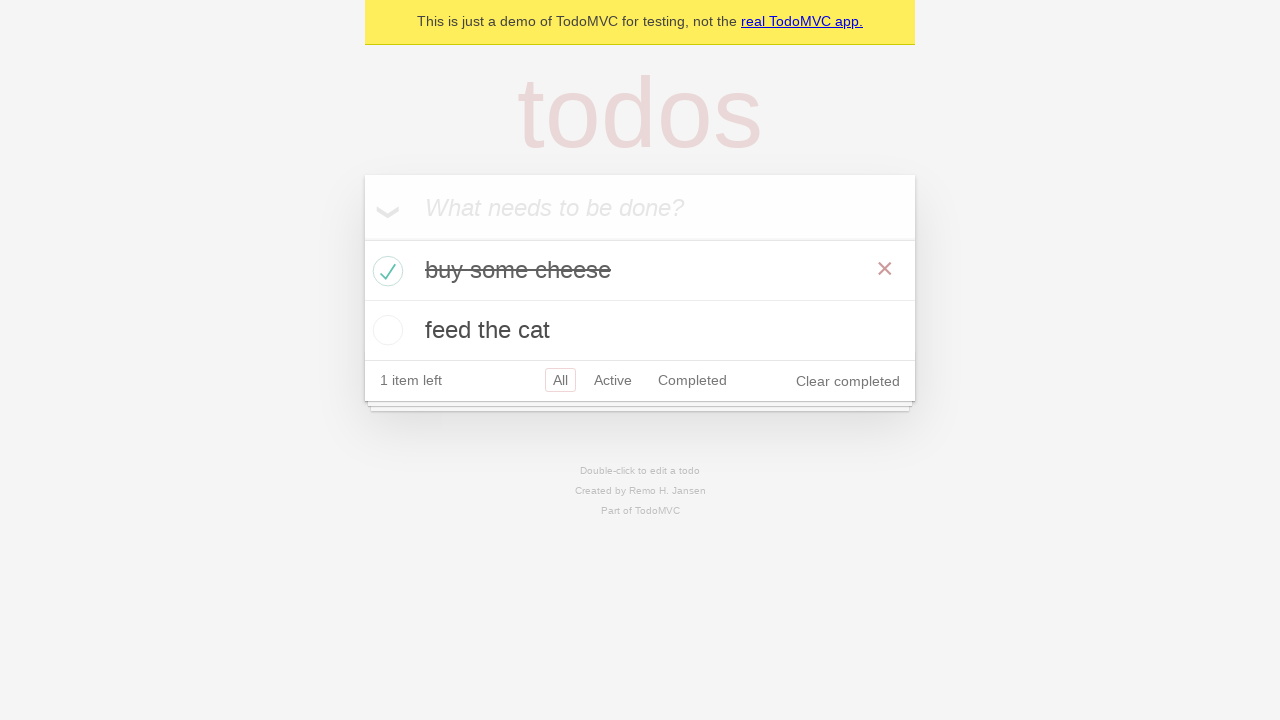

Checked the checkbox for the second todo item ('feed the cat') at (385, 330) on internal:testid=[data-testid="todo-item"s] >> nth=1 >> internal:role=checkbox
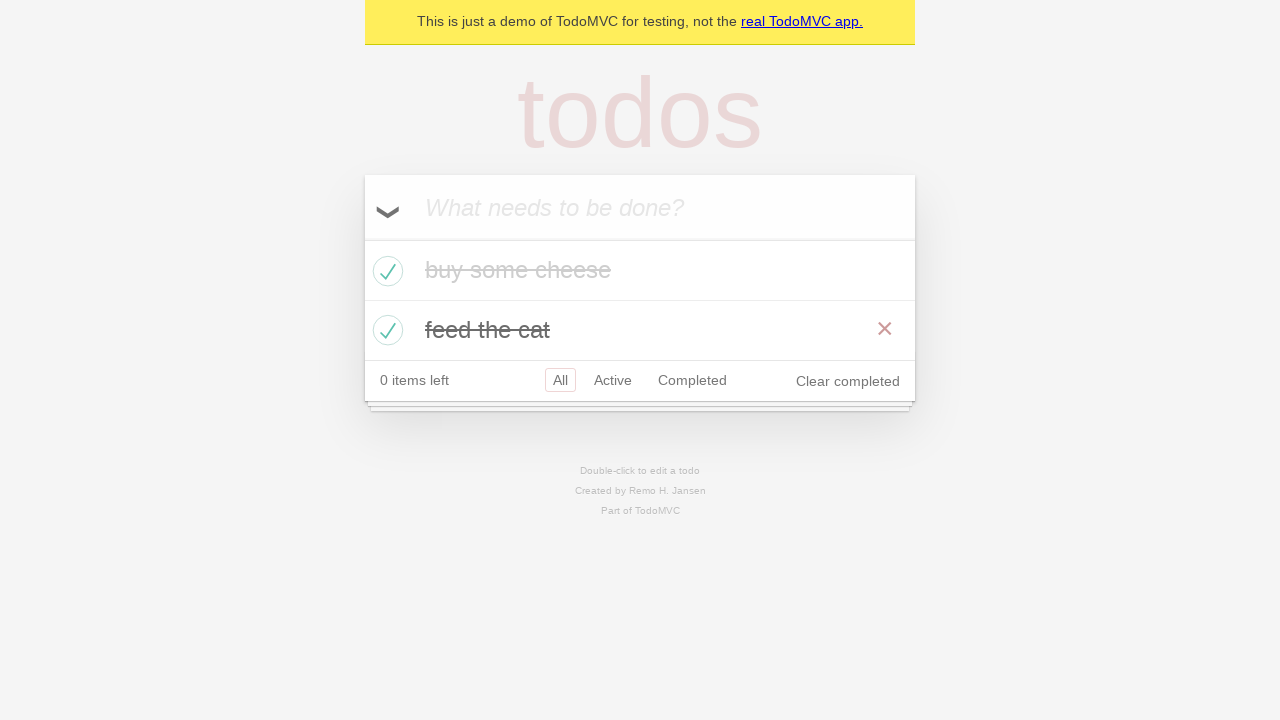

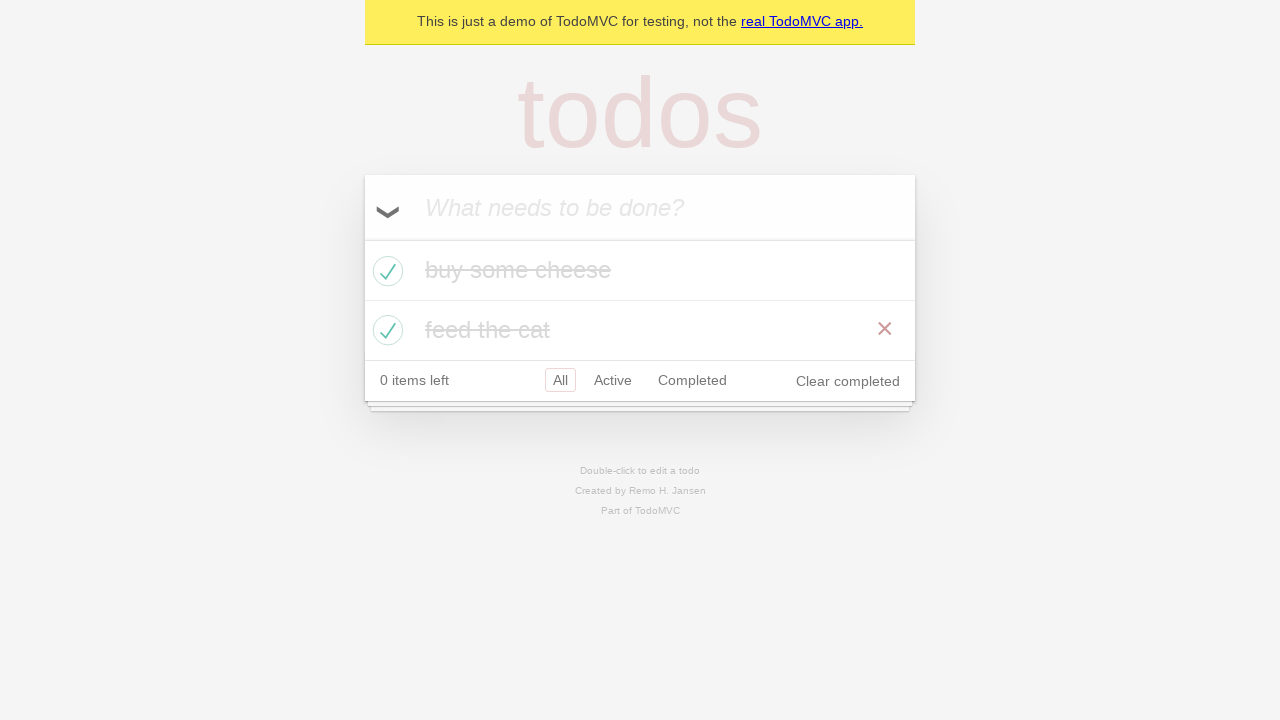